Tests that edits are saved when the input loses focus (blur event).

Starting URL: https://demo.playwright.dev/todomvc

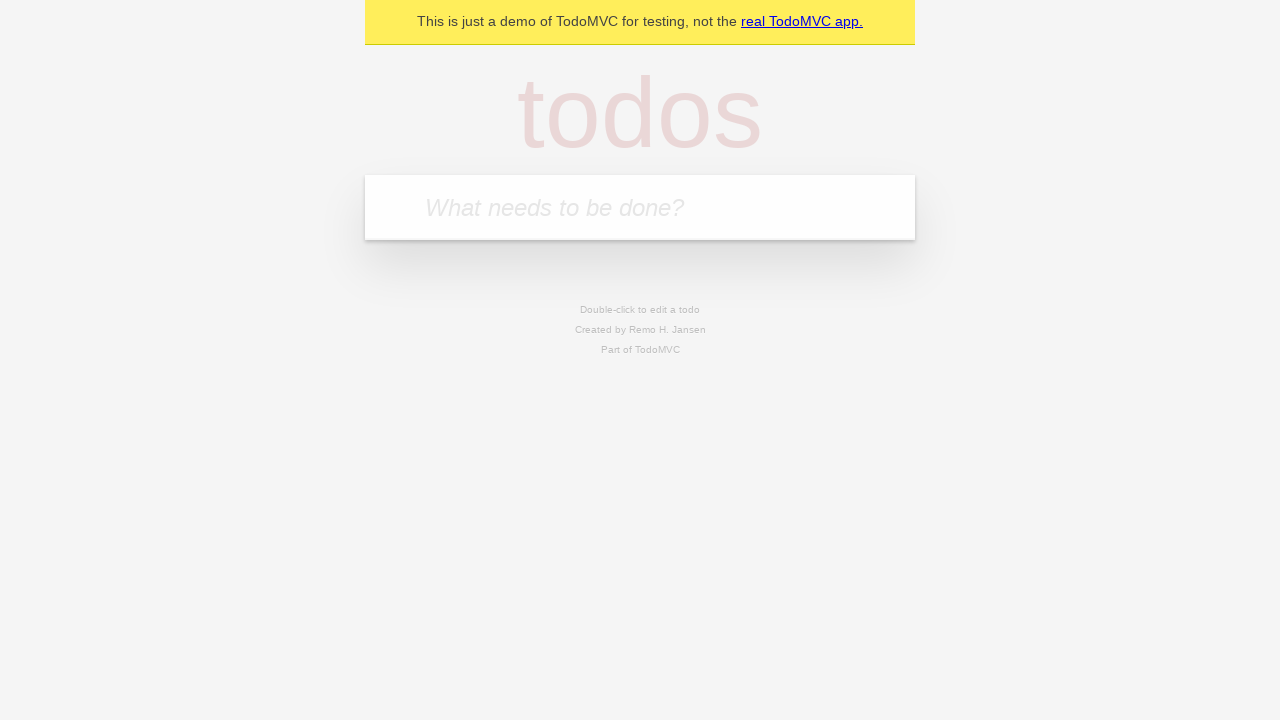

Filled first todo input with 'buy some cheese' on internal:attr=[placeholder="What needs to be done?"i]
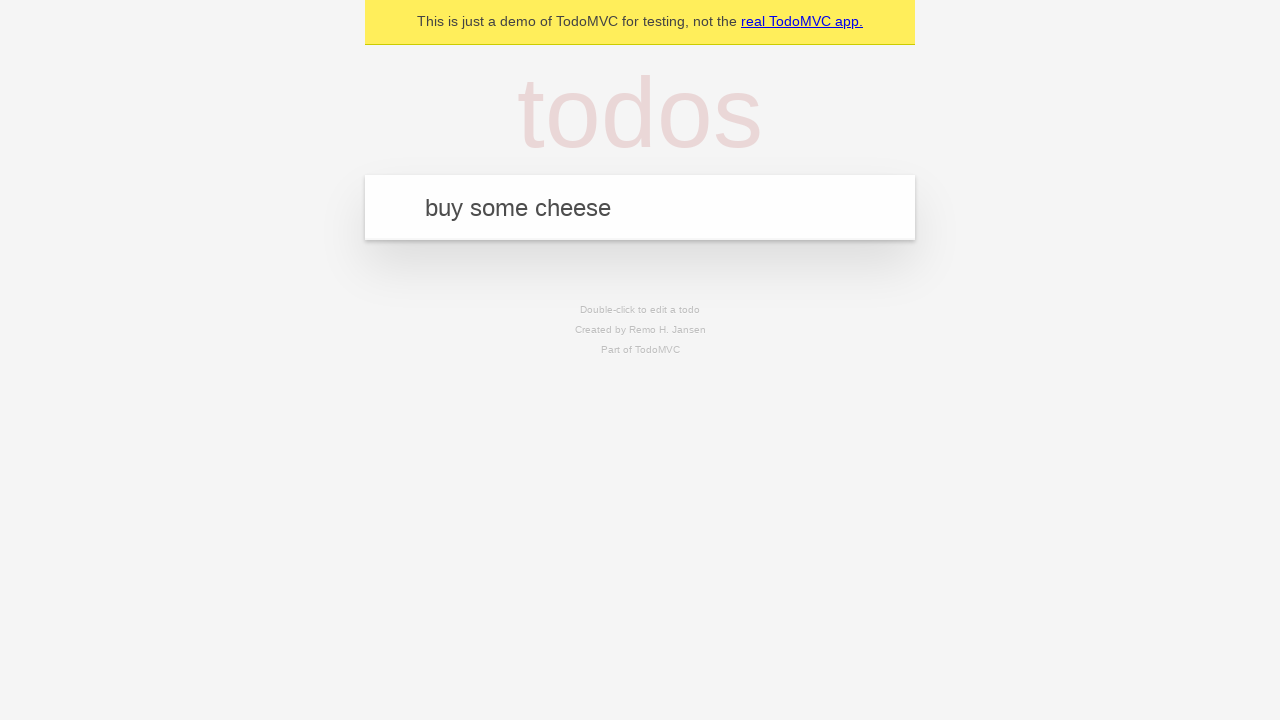

Pressed Enter to create first todo on internal:attr=[placeholder="What needs to be done?"i]
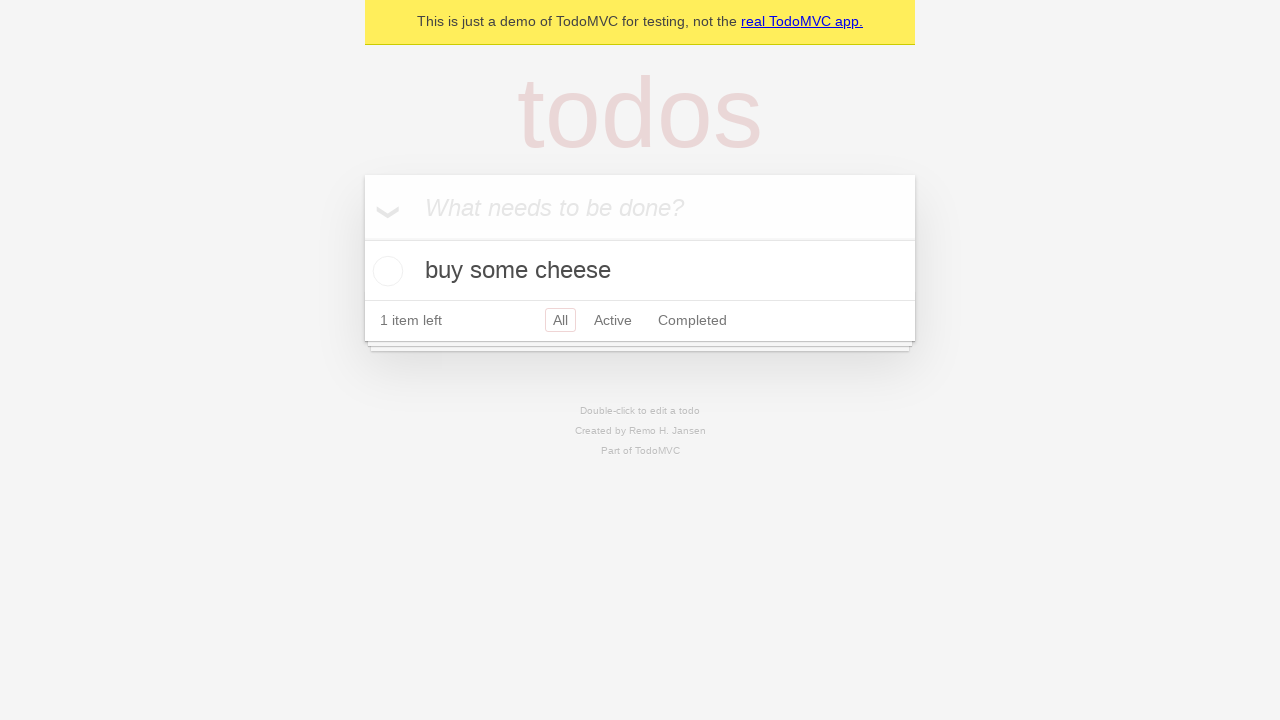

Filled second todo input with 'feed the cat' on internal:attr=[placeholder="What needs to be done?"i]
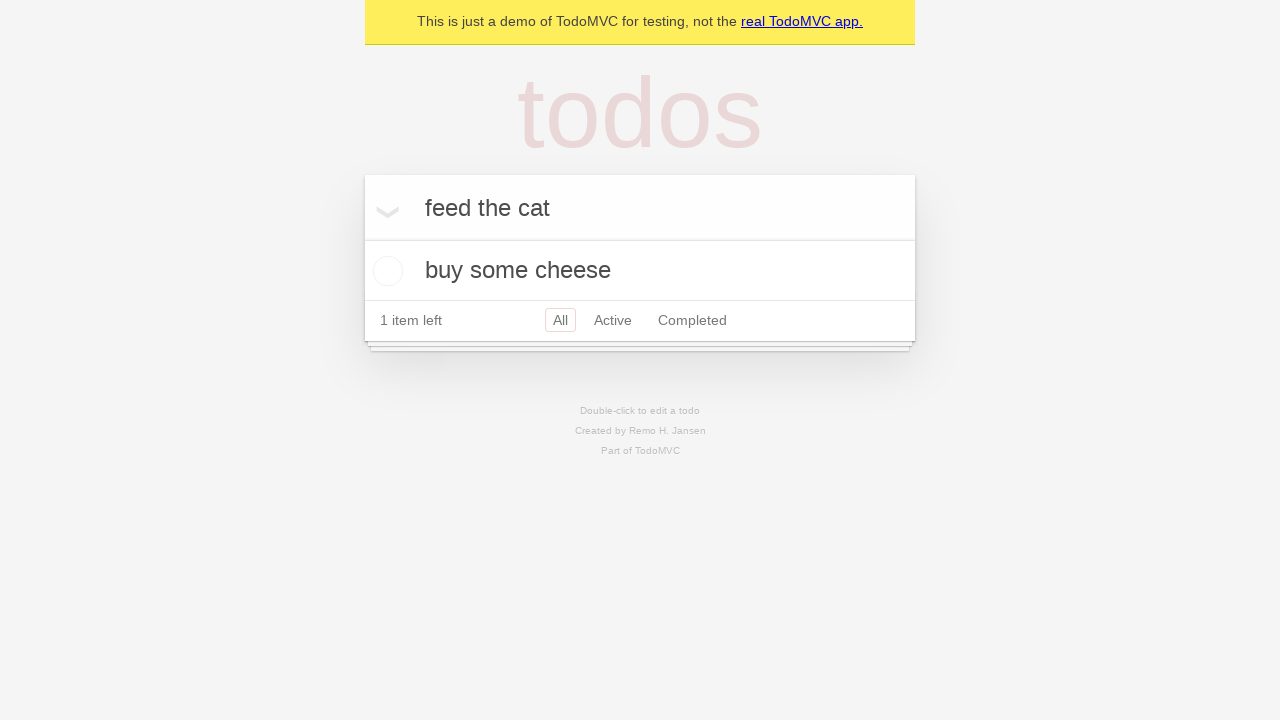

Pressed Enter to create second todo on internal:attr=[placeholder="What needs to be done?"i]
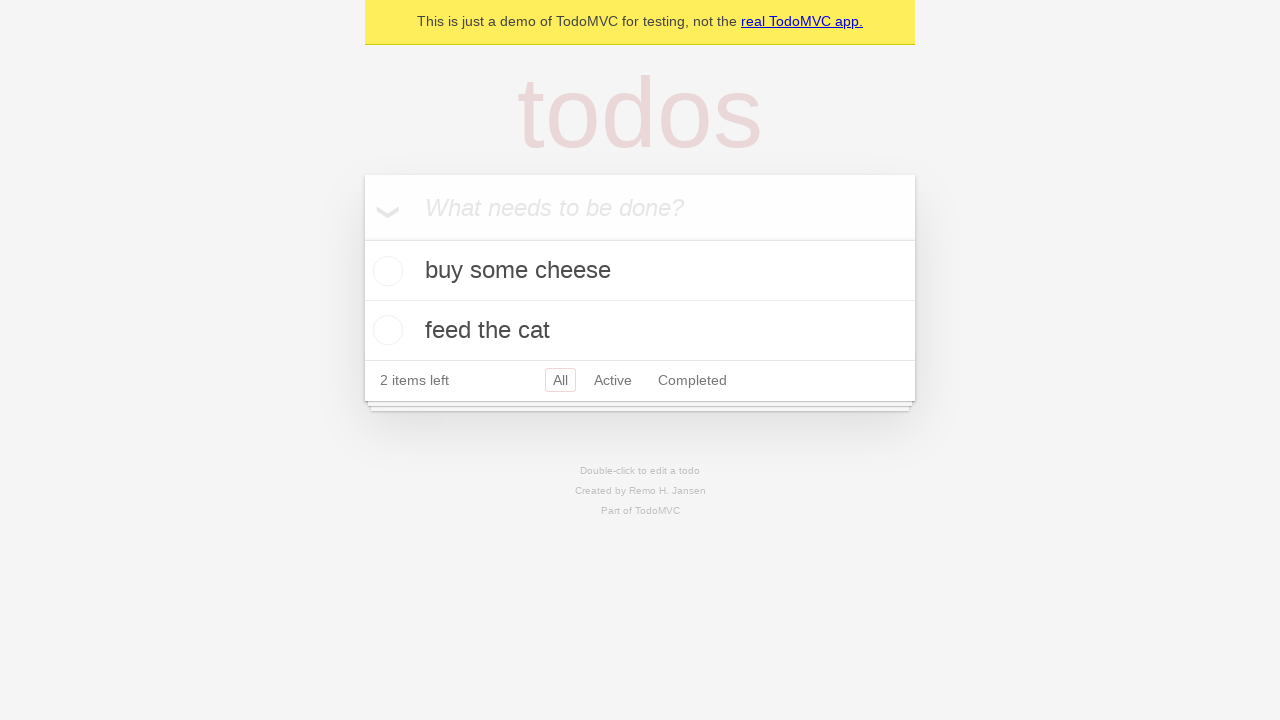

Filled third todo input with 'book a doctors appointment' on internal:attr=[placeholder="What needs to be done?"i]
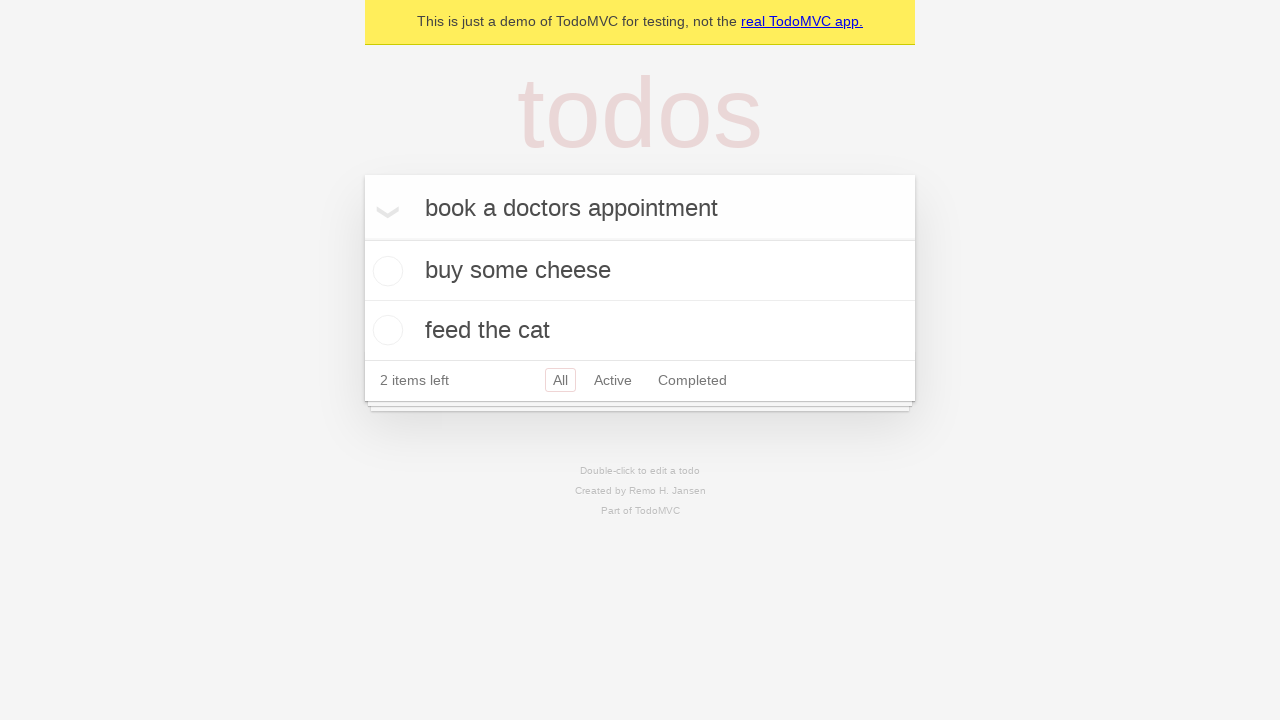

Pressed Enter to create third todo on internal:attr=[placeholder="What needs to be done?"i]
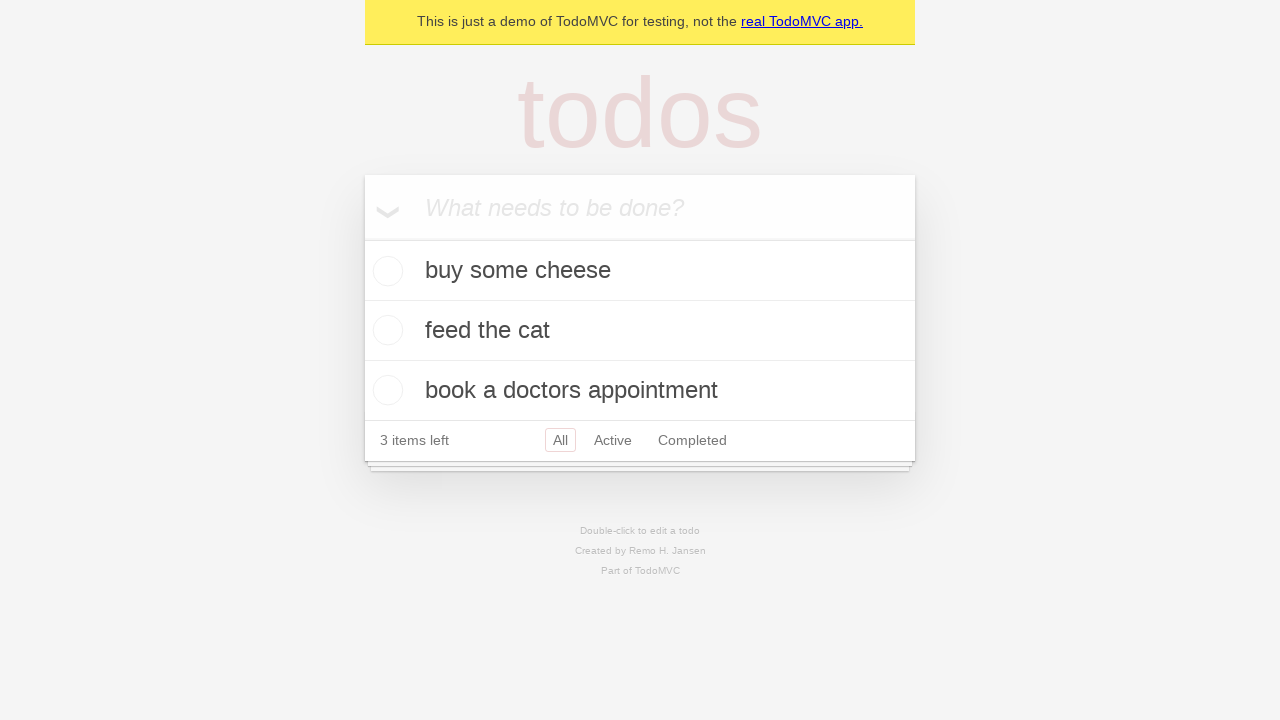

Double-clicked second todo item to enter edit mode at (640, 331) on internal:testid=[data-testid="todo-item"s] >> nth=1
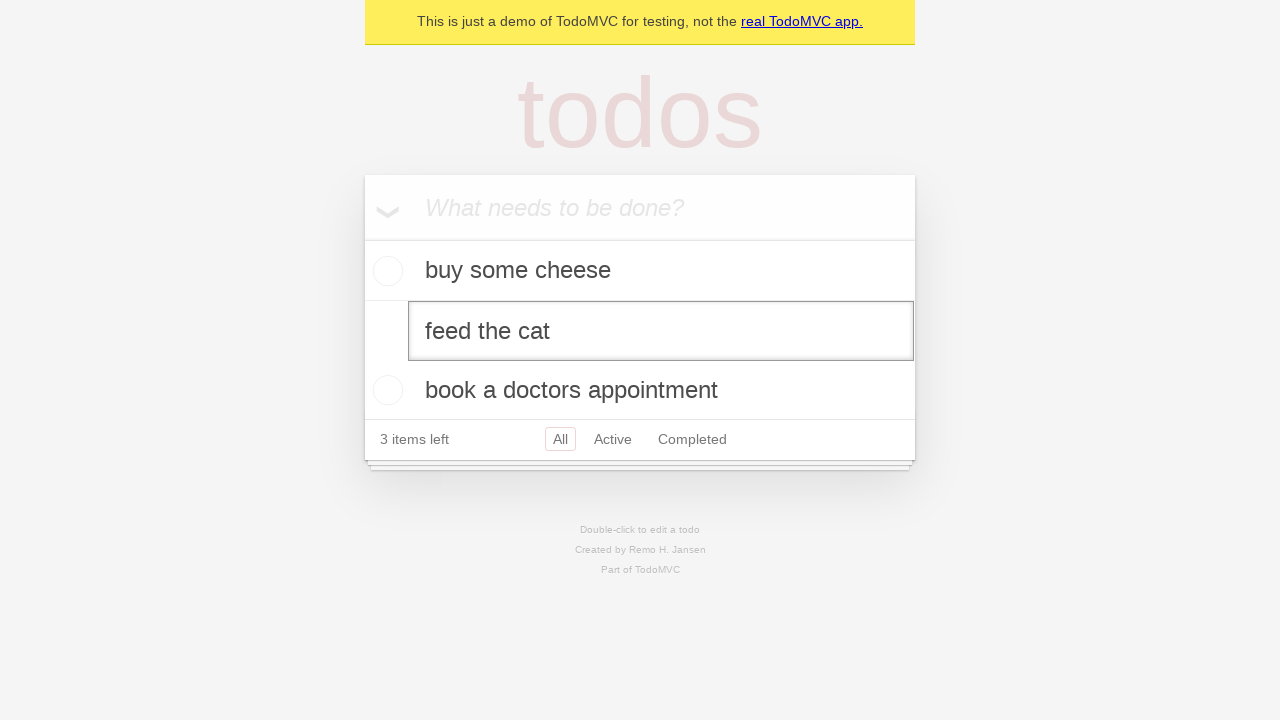

Edited second todo text to 'buy some sausages' on internal:testid=[data-testid="todo-item"s] >> nth=1 >> internal:role=textbox[nam
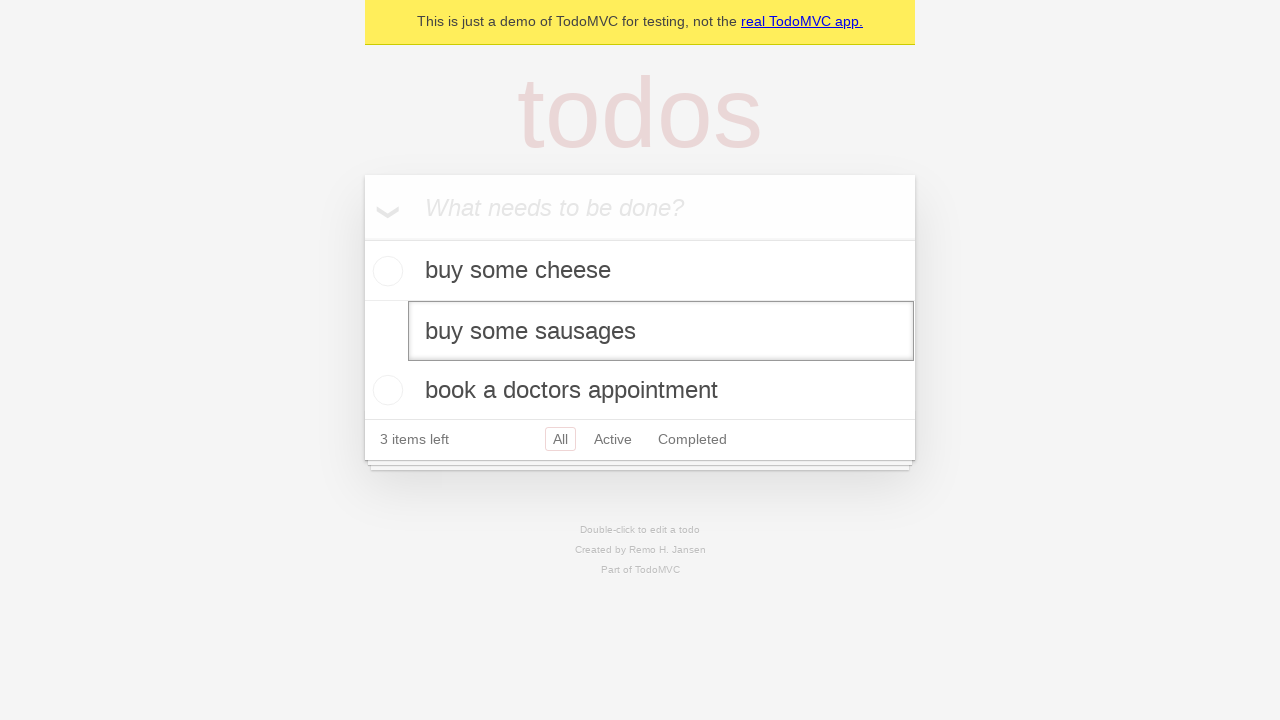

Triggered blur event on todo input to save edits
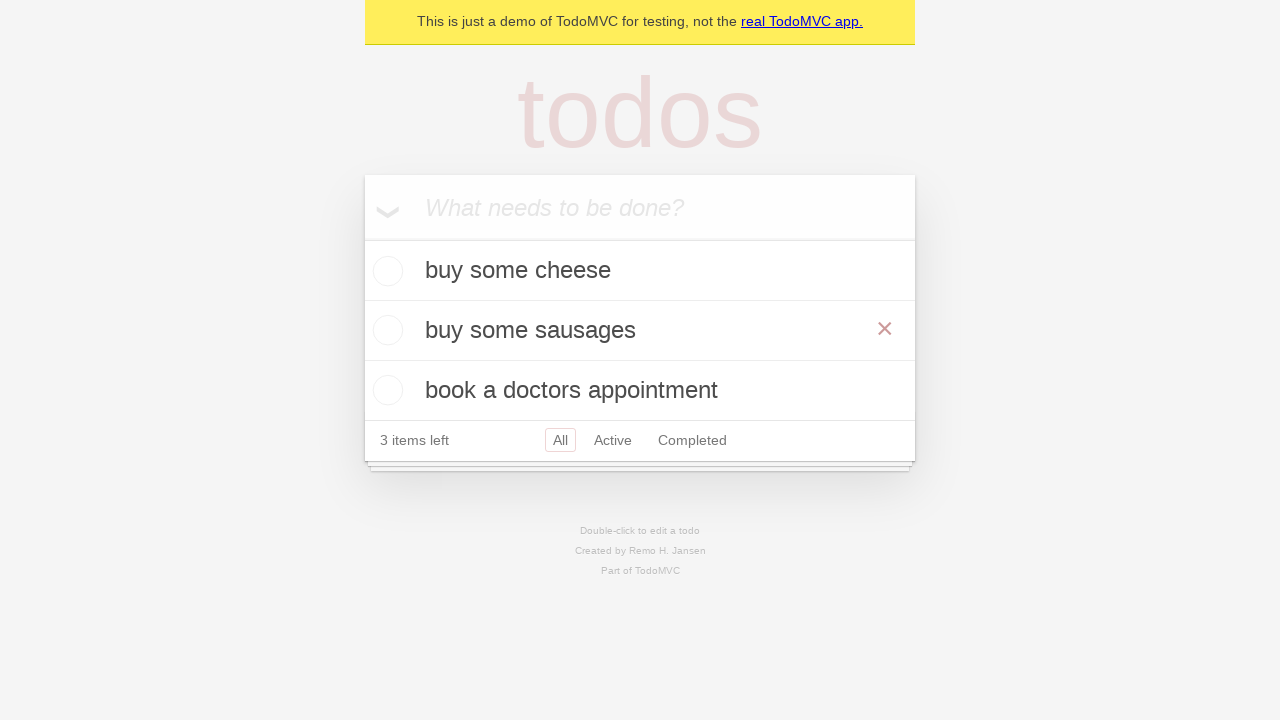

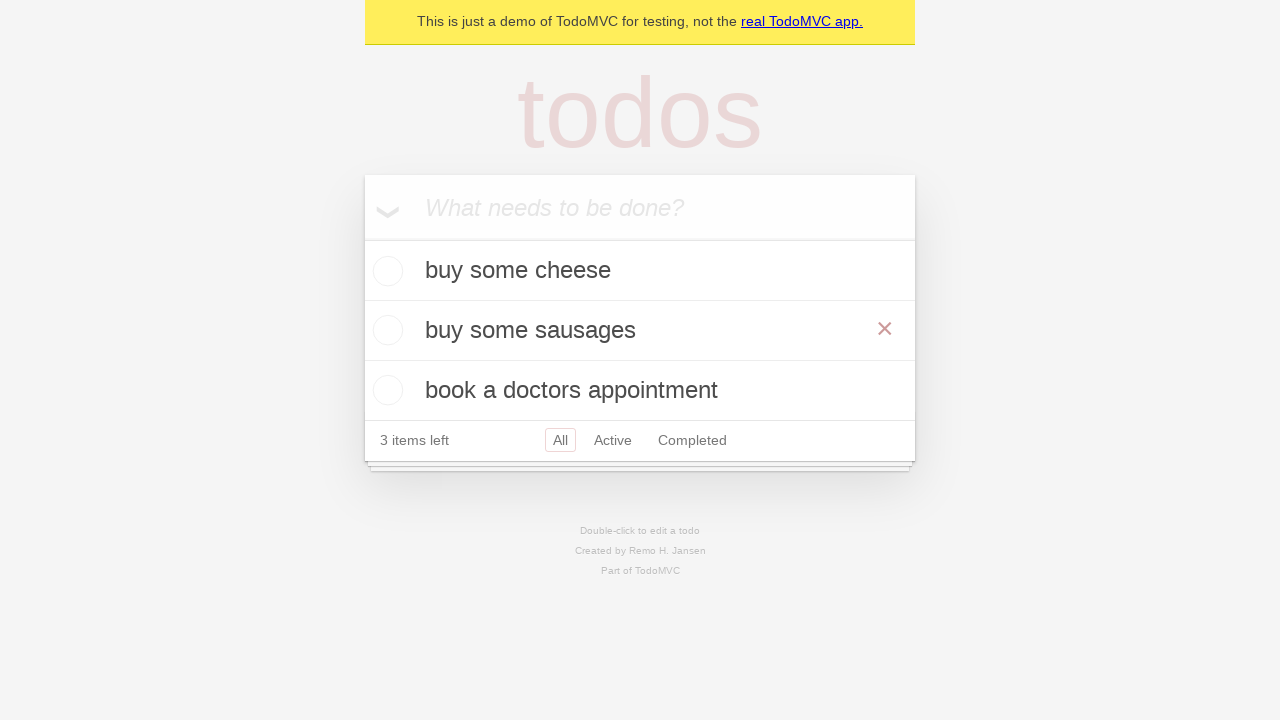